Tests that Google Translate enforces a 5000 character maximum limit by entering exactly 5000 characters plus one extra and verifying the limit

Starting URL: https://translate.google.com.ar/?hl=es&sl=es&tl=en&op=translate

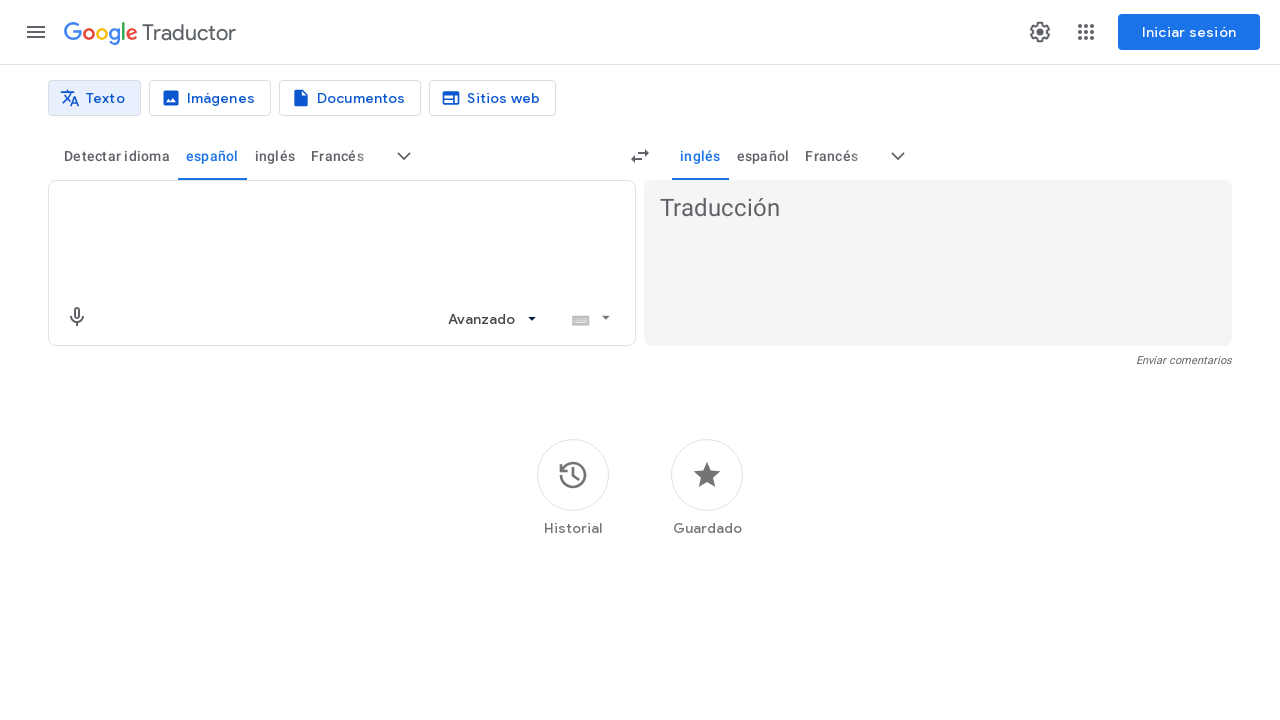

Generated 5000 character string with 'a' characters
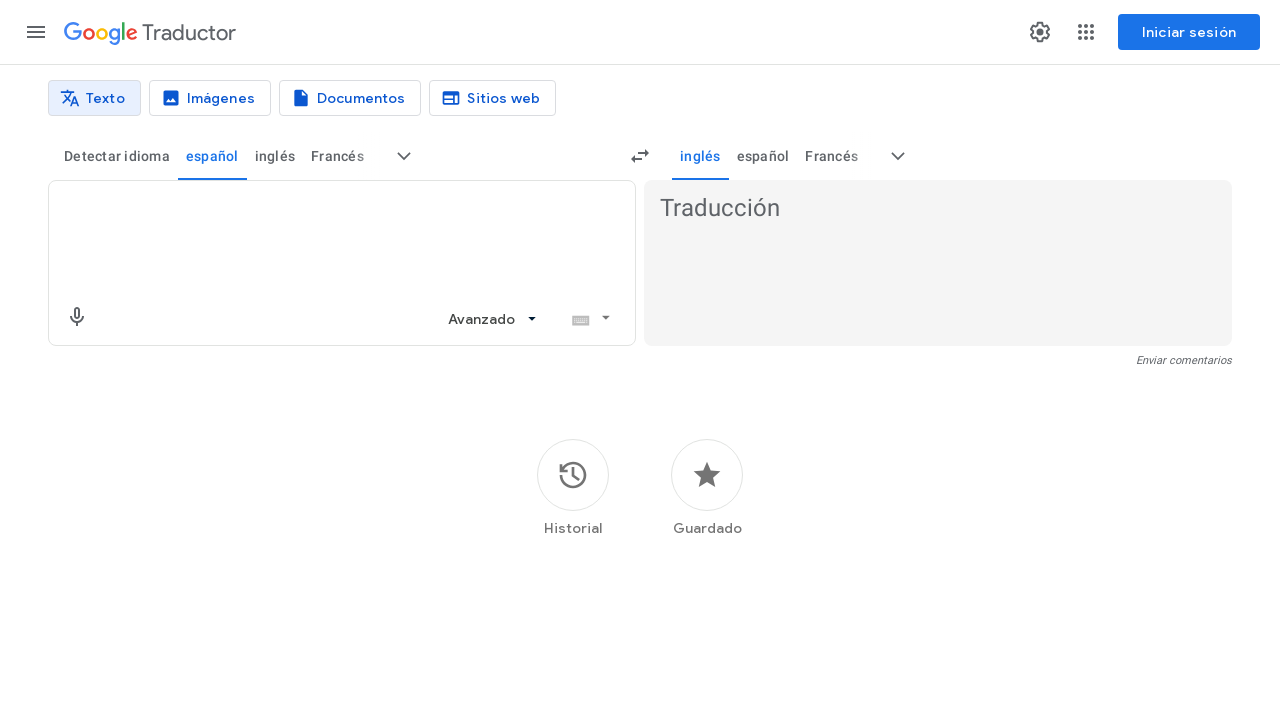

Filled textarea with 5001 characters (5000 'a's plus one 'b') to test character limit enforcement on textarea[jsname="BJE2fc"]
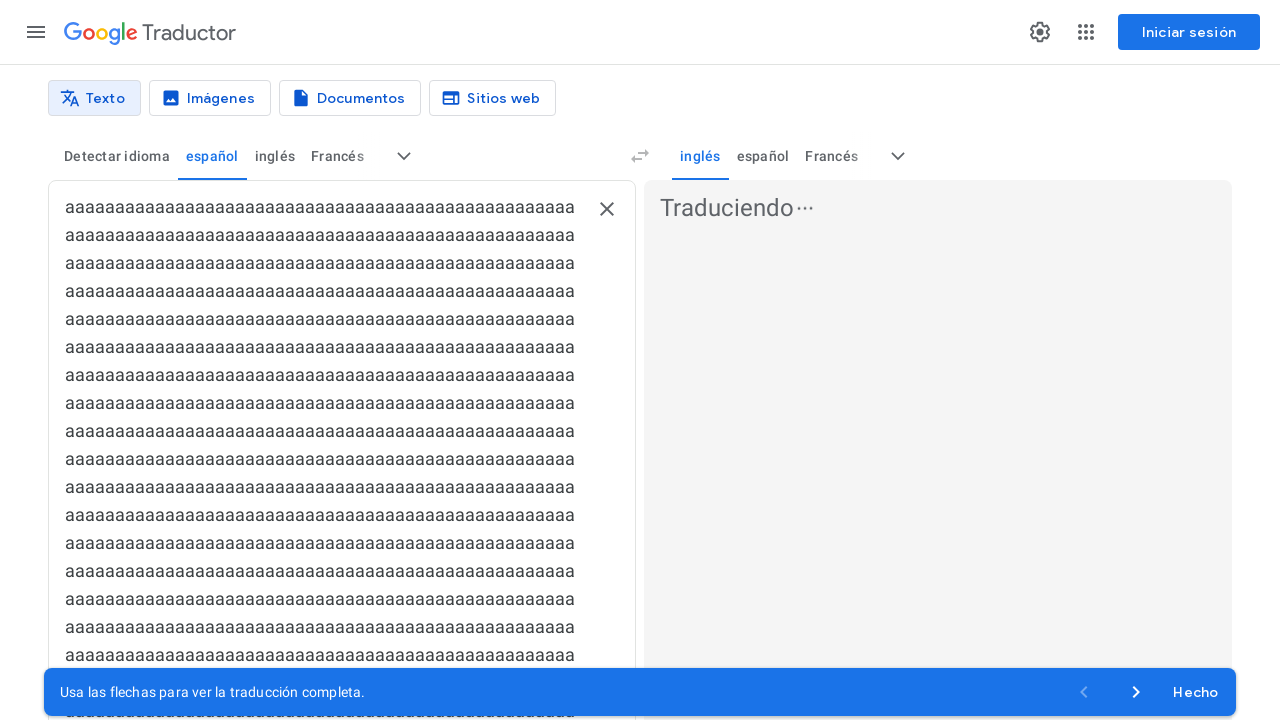

Scrolled to bottom of page to view character counter
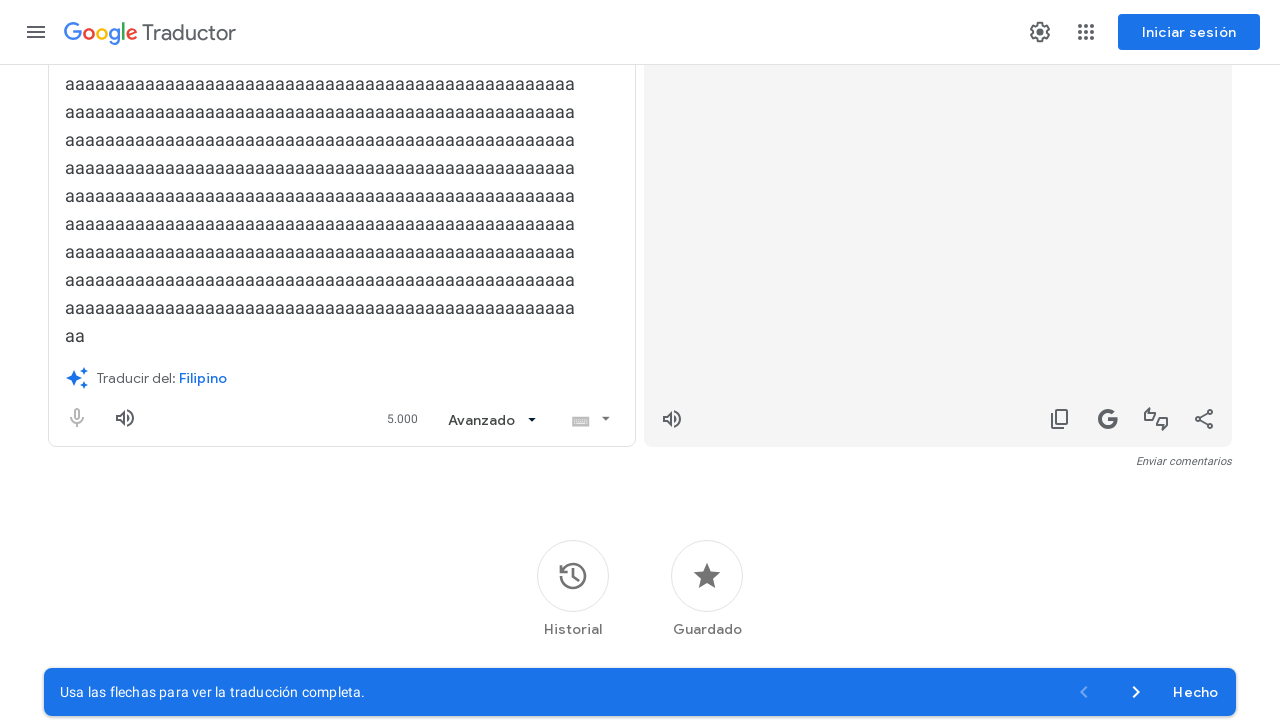

Character counter element loaded and is now visible
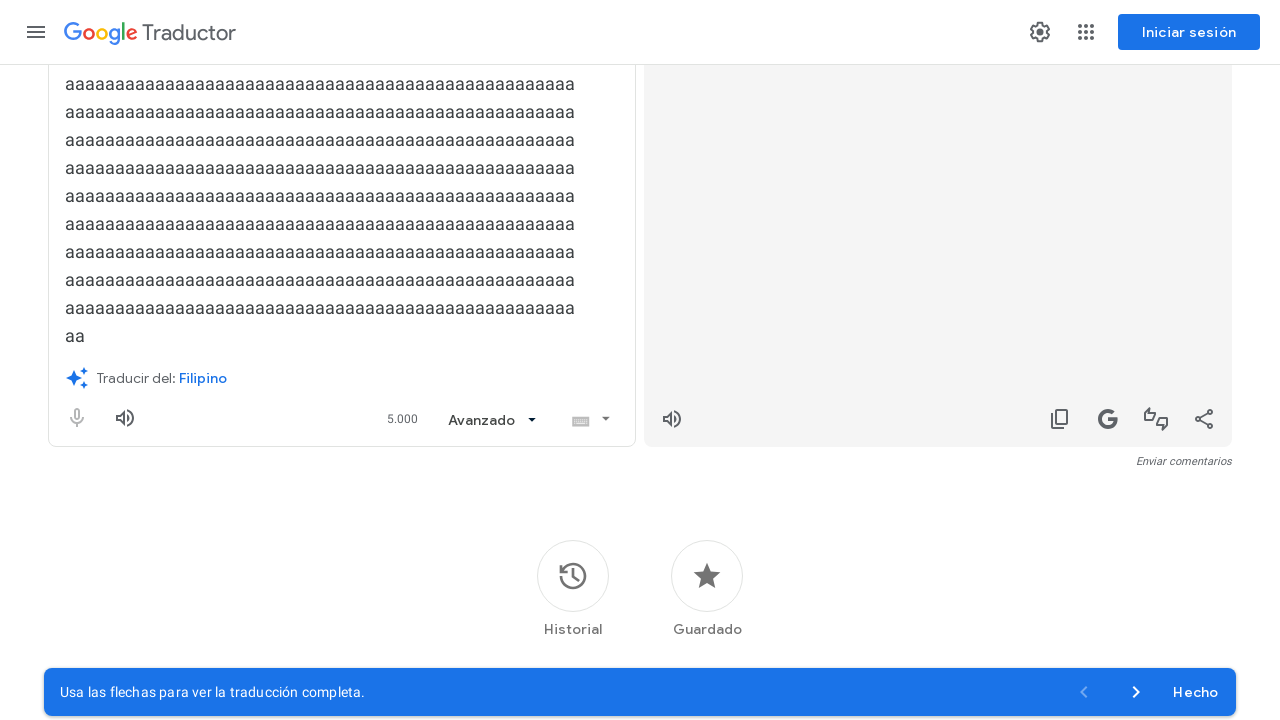

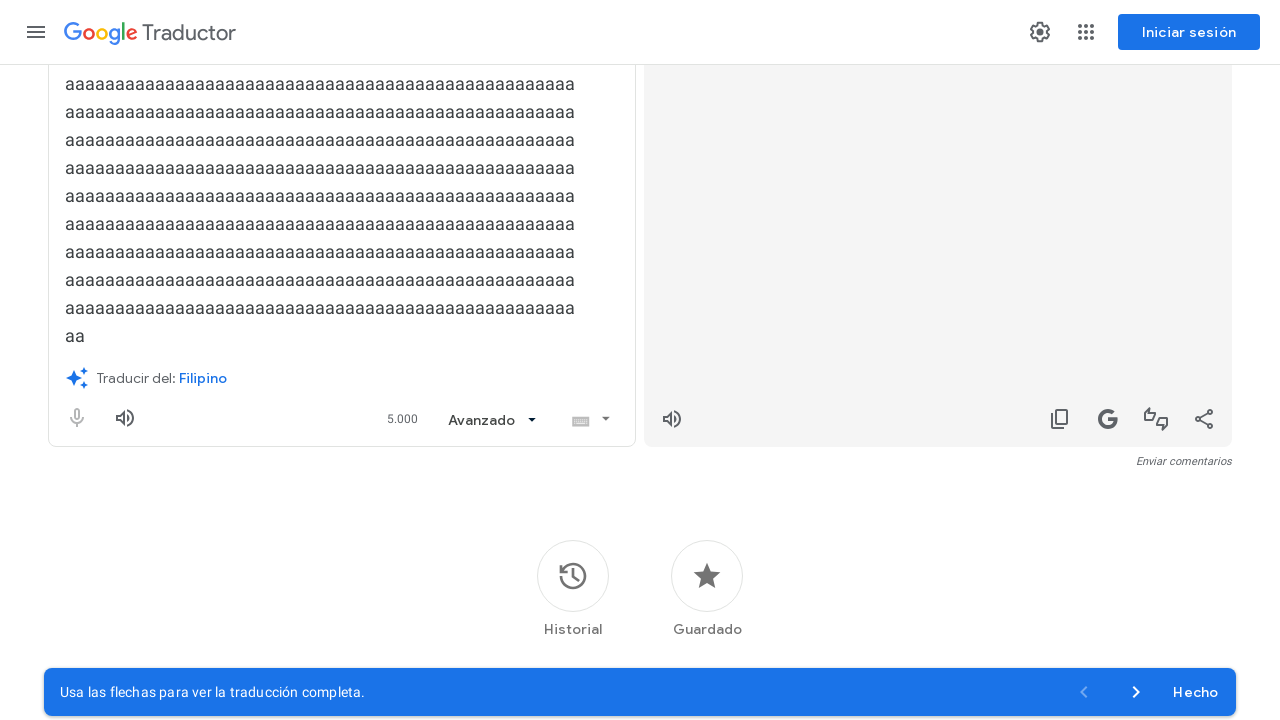